Tests handling JavaScript prompt alerts by clicking a button to trigger a JS prompt, entering text into the prompt, accepting it, and verifying the result message displays the entered text.

Starting URL: https://the-internet.herokuapp.com/javascript_alerts

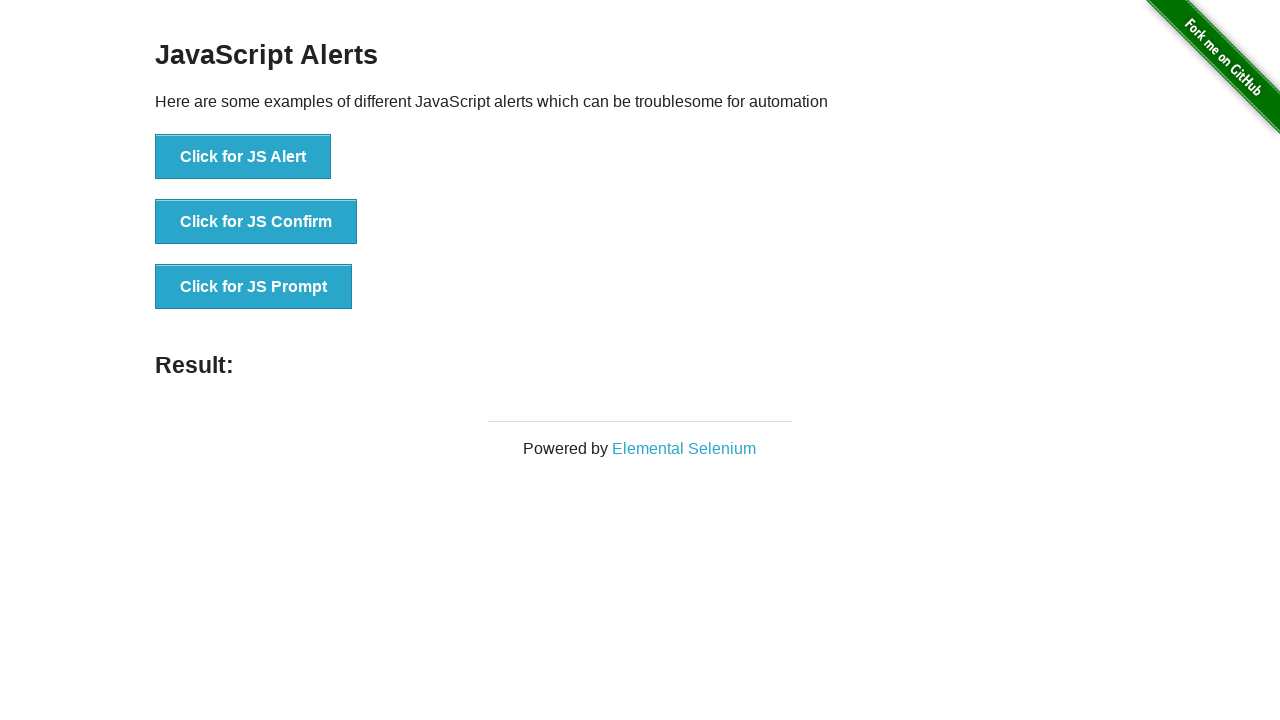

Clicked button to trigger JS Prompt at (254, 287) on xpath=//*[text()='Click for JS Prompt']
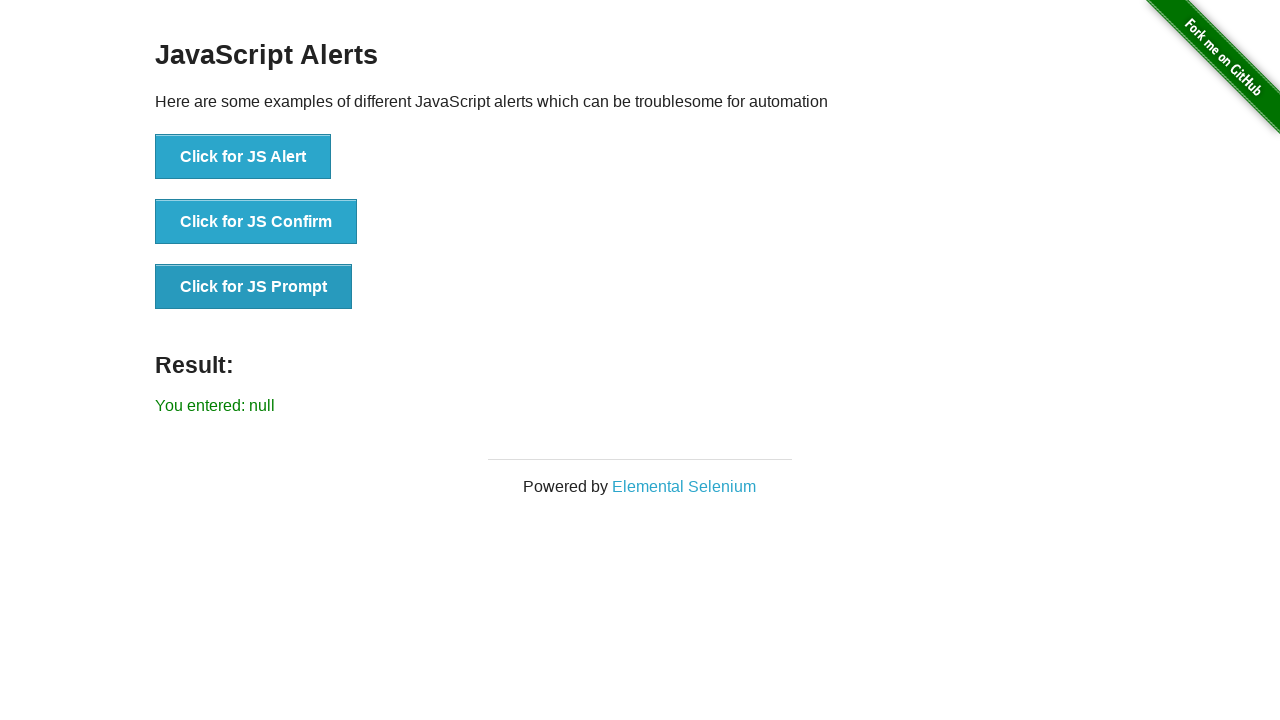

Set up dialog handler to accept prompt with text 'Java Selenium Alert'
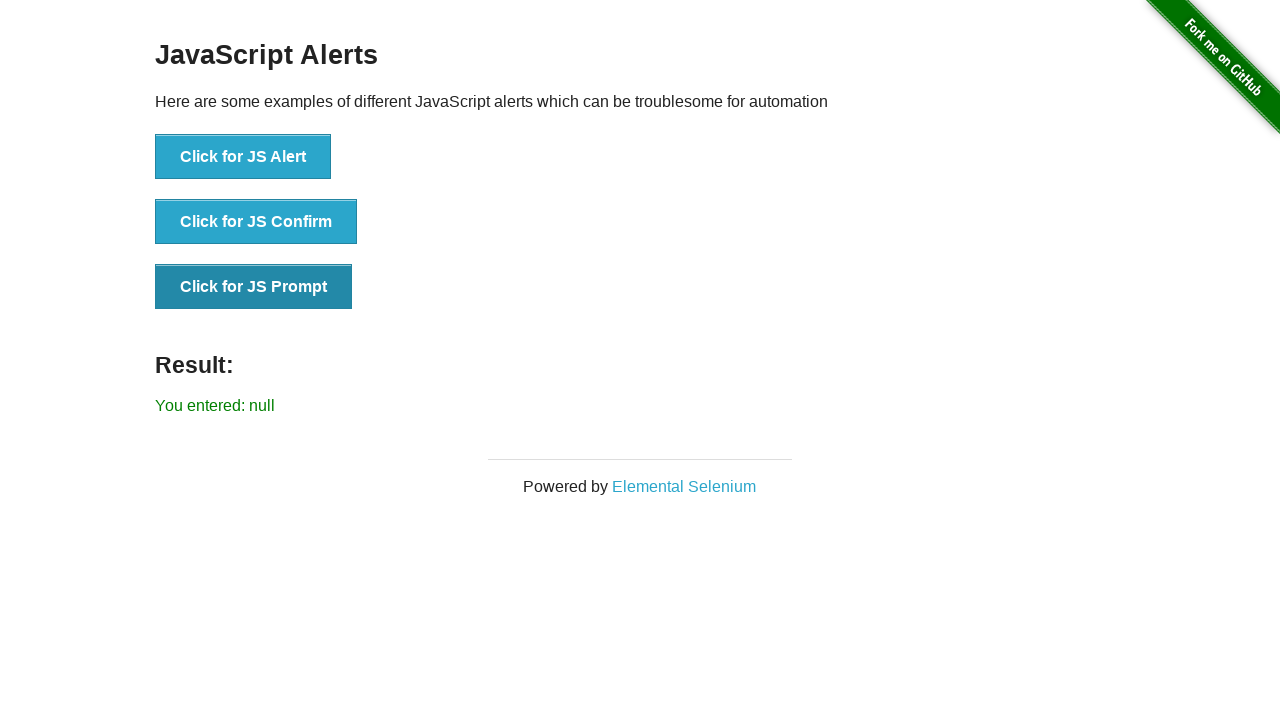

Clicked button again to trigger the JS prompt dialog at (254, 287) on xpath=//*[text()='Click for JS Prompt']
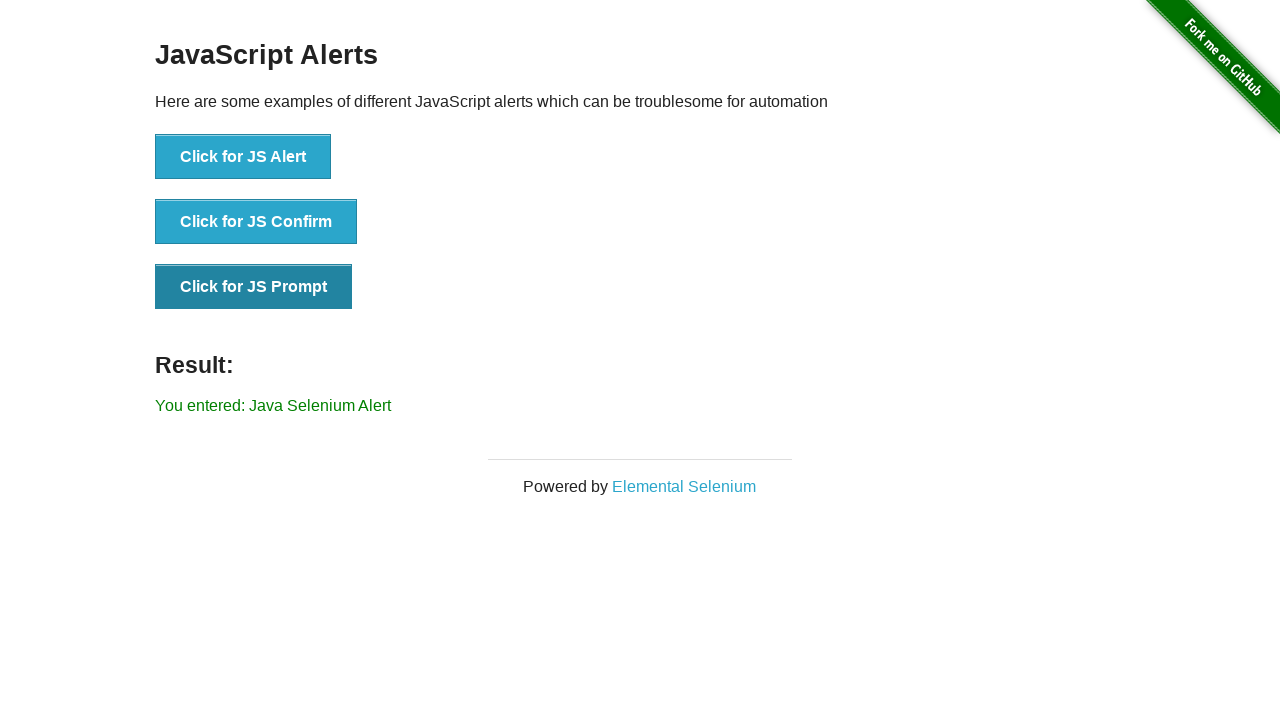

Result message element loaded and displayed
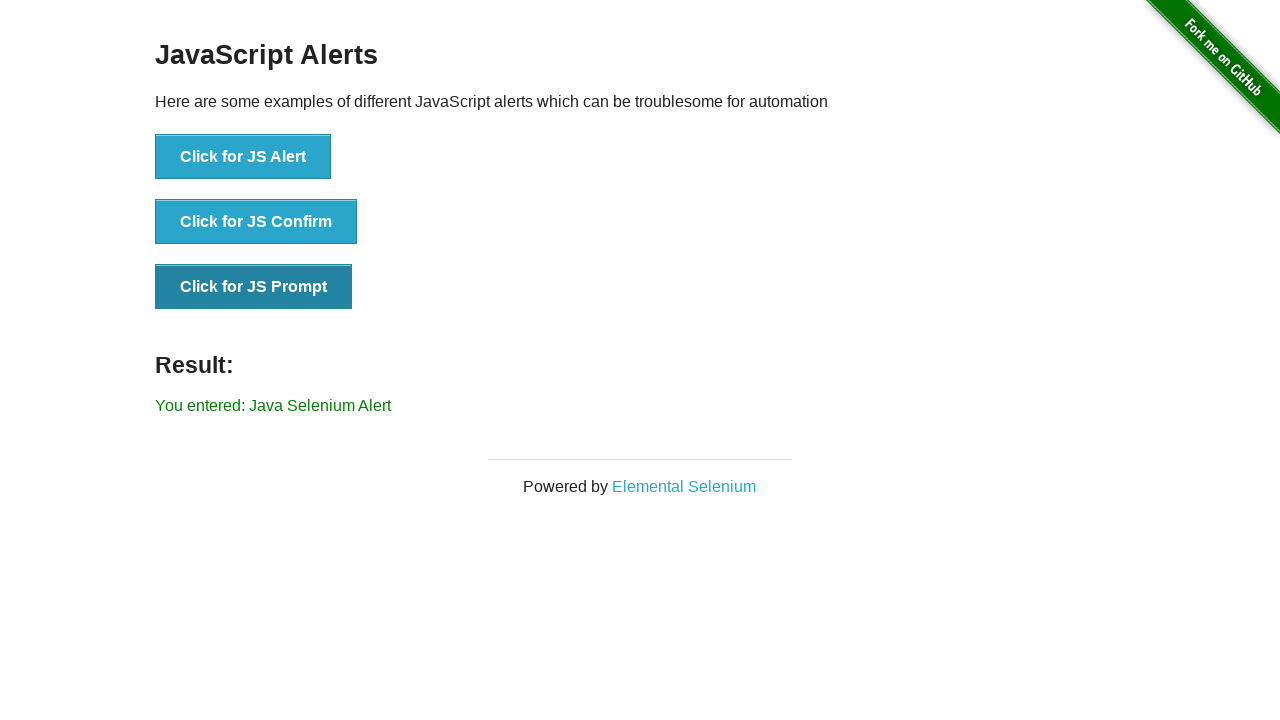

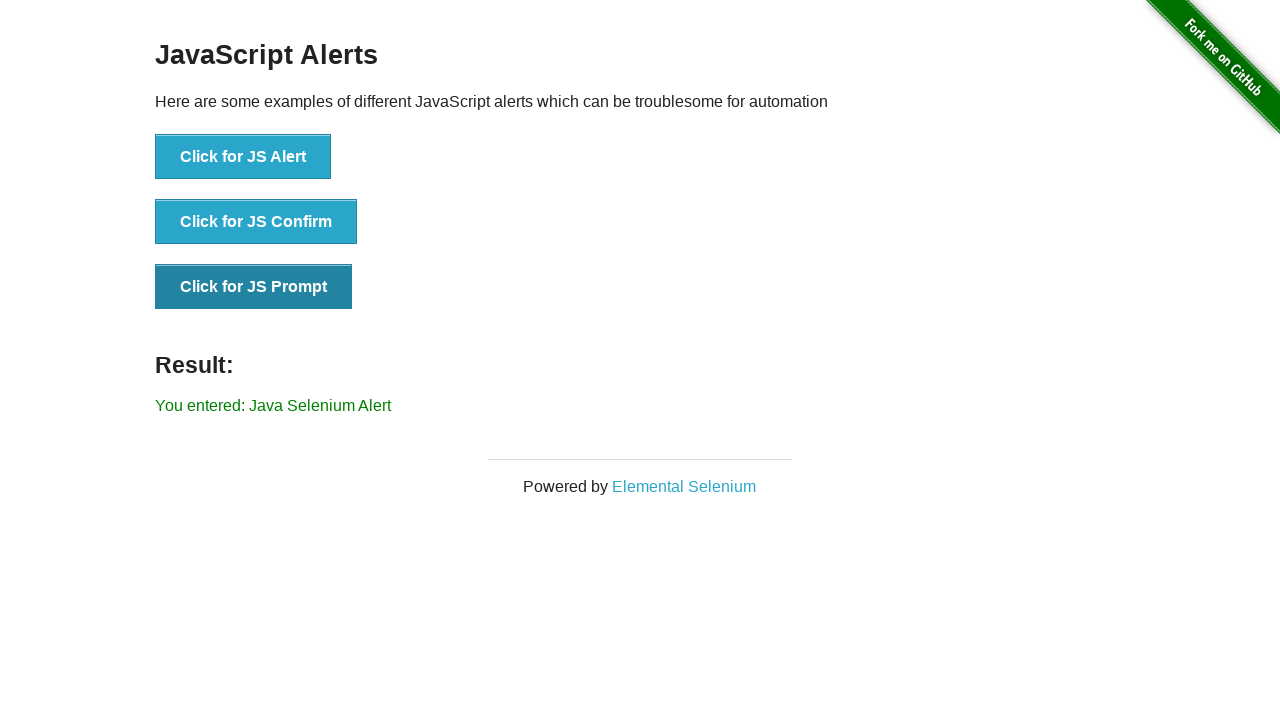